Navigates to a test automation practice page and verifies that links are present on the page by waiting for anchor elements to load.

Starting URL: https://testautomationpractice.blogspot.com/

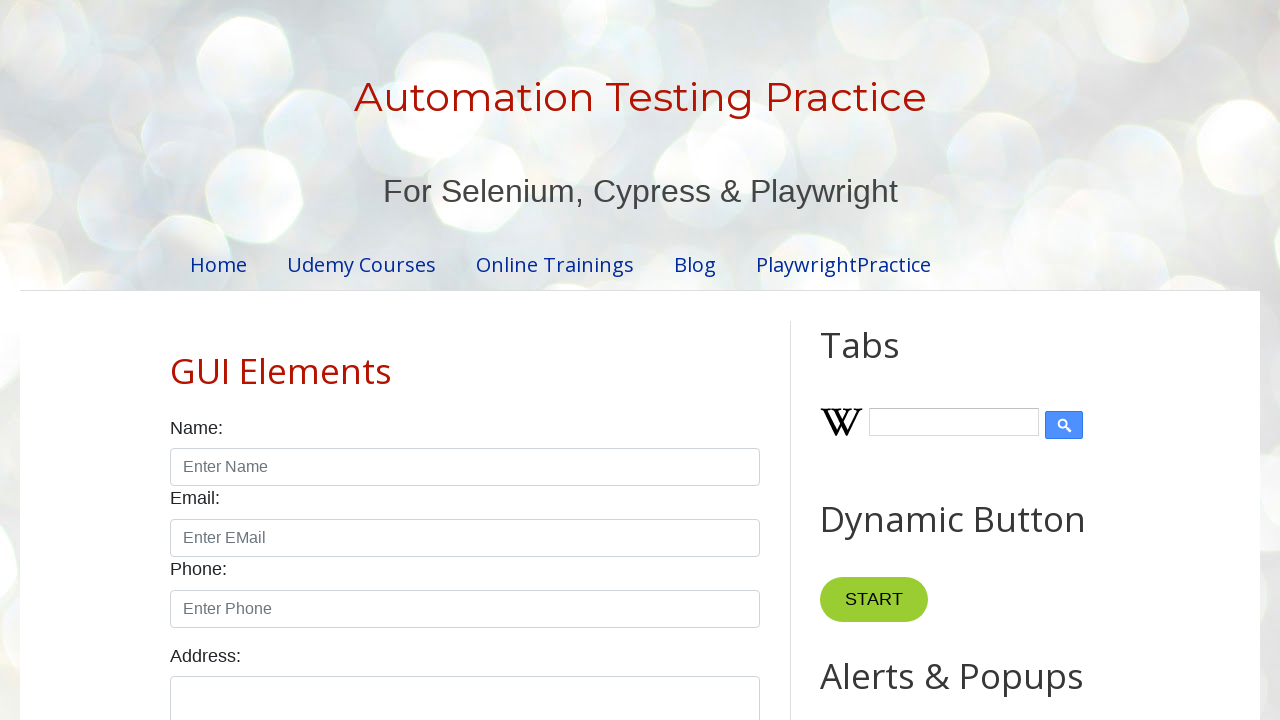

Navigated to test automation practice page
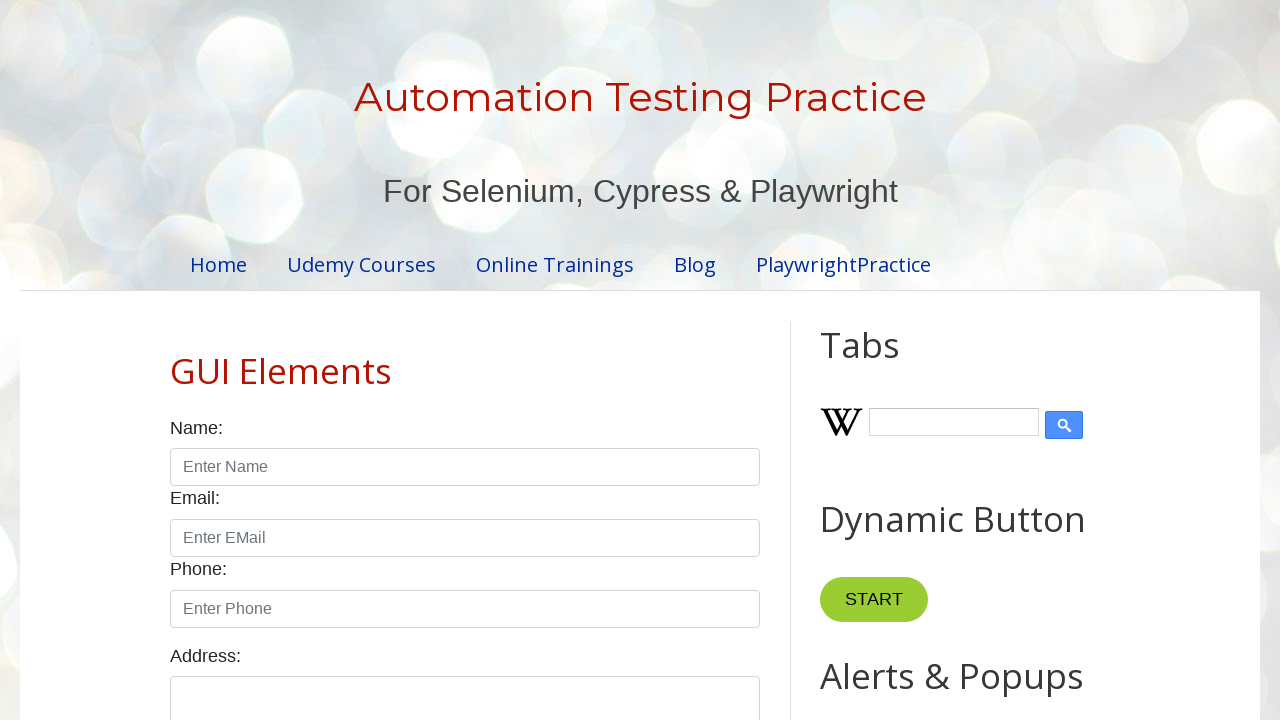

Waited for anchor elements to load on the page
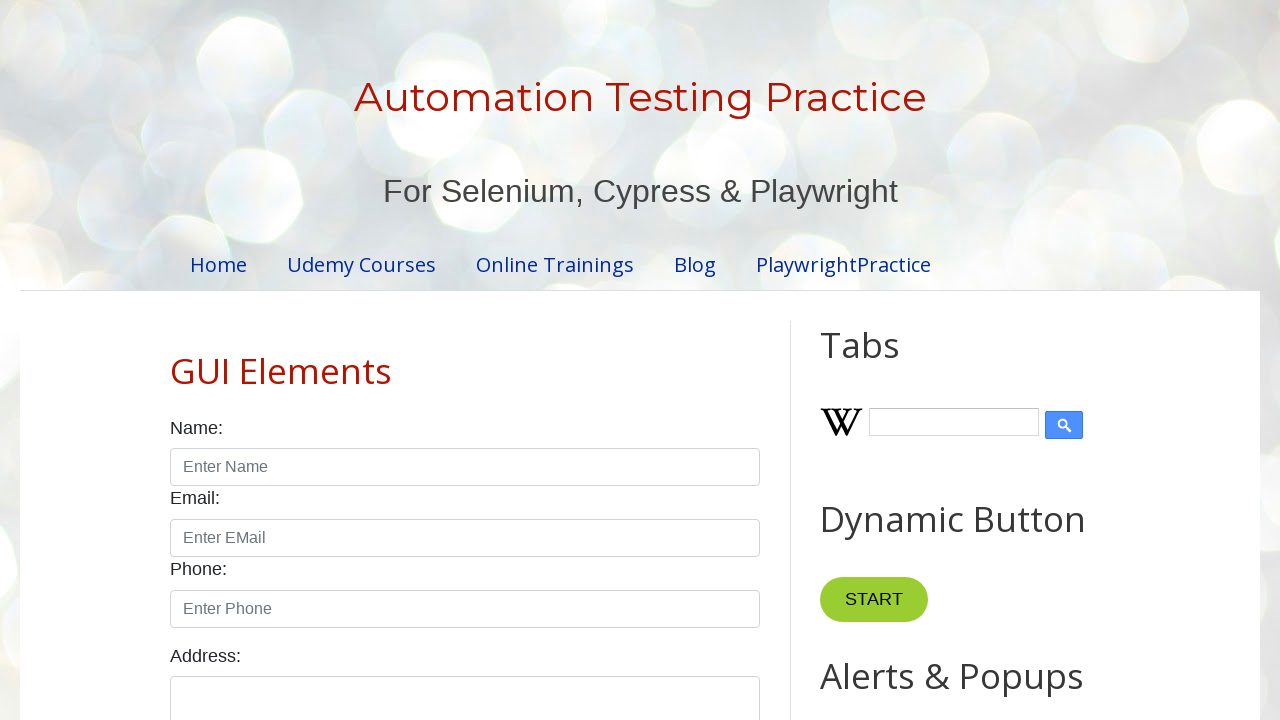

Located all anchor elements on the page
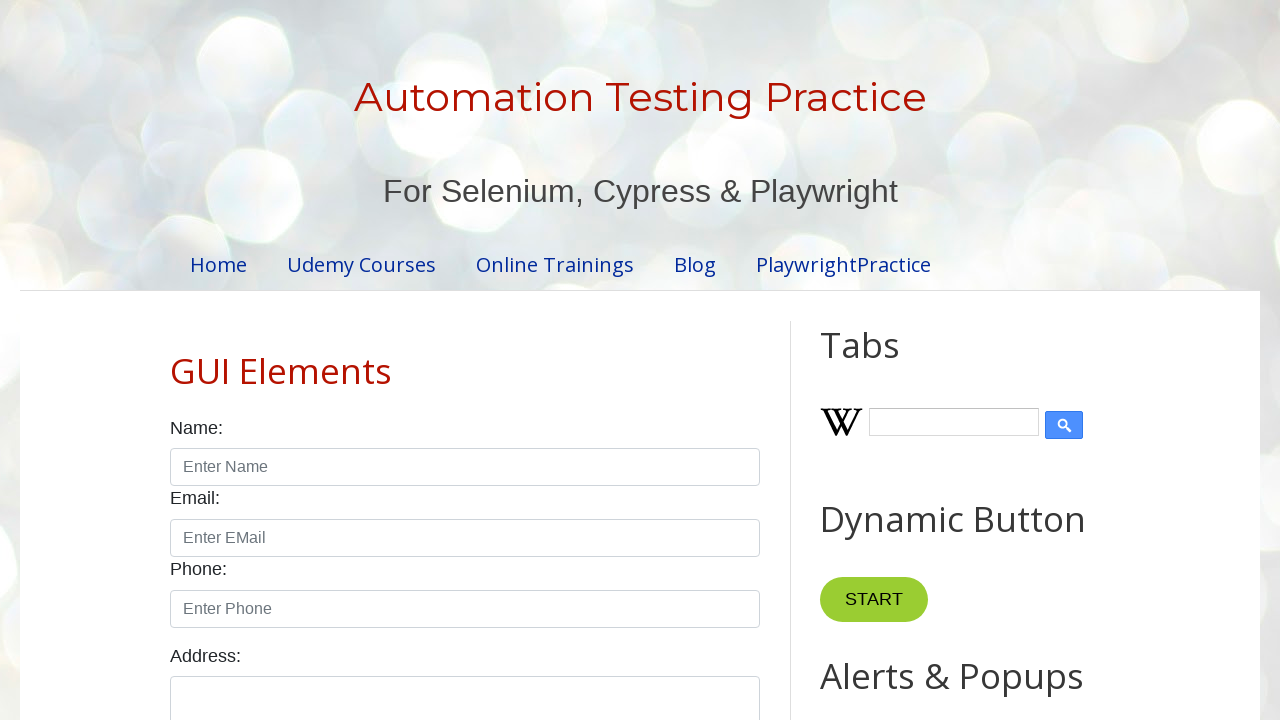

Verified that links are present on the page
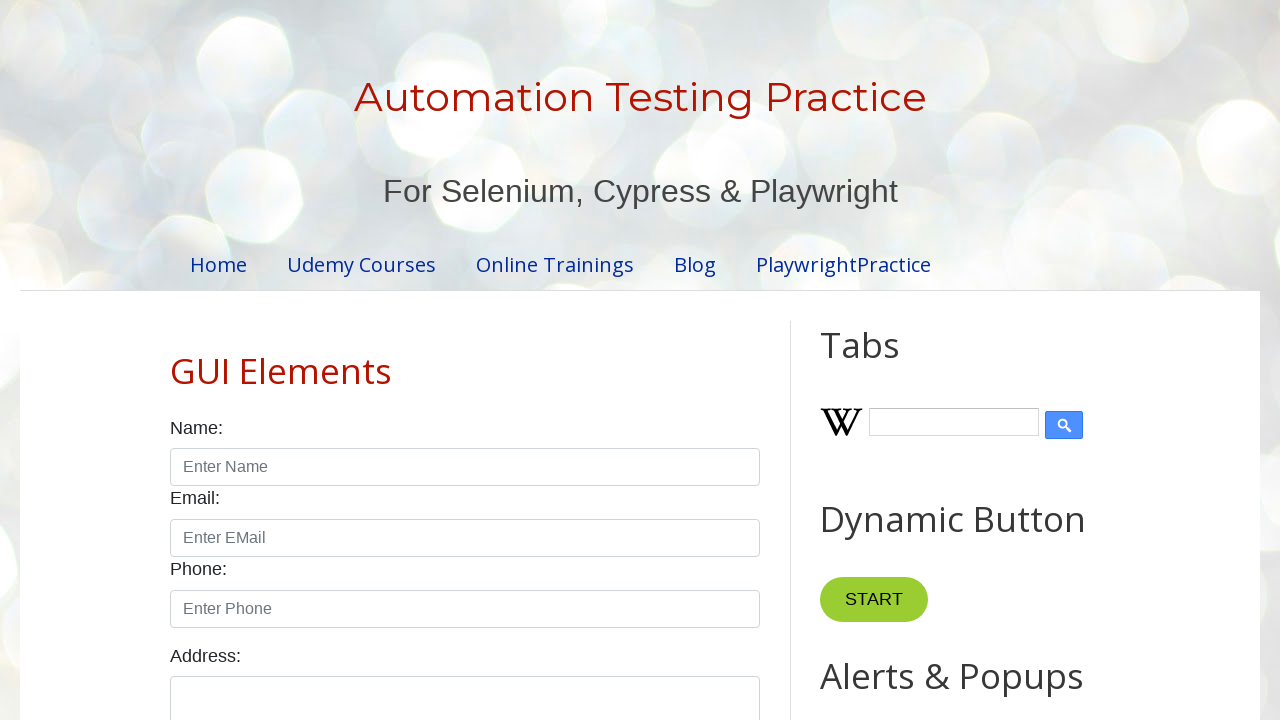

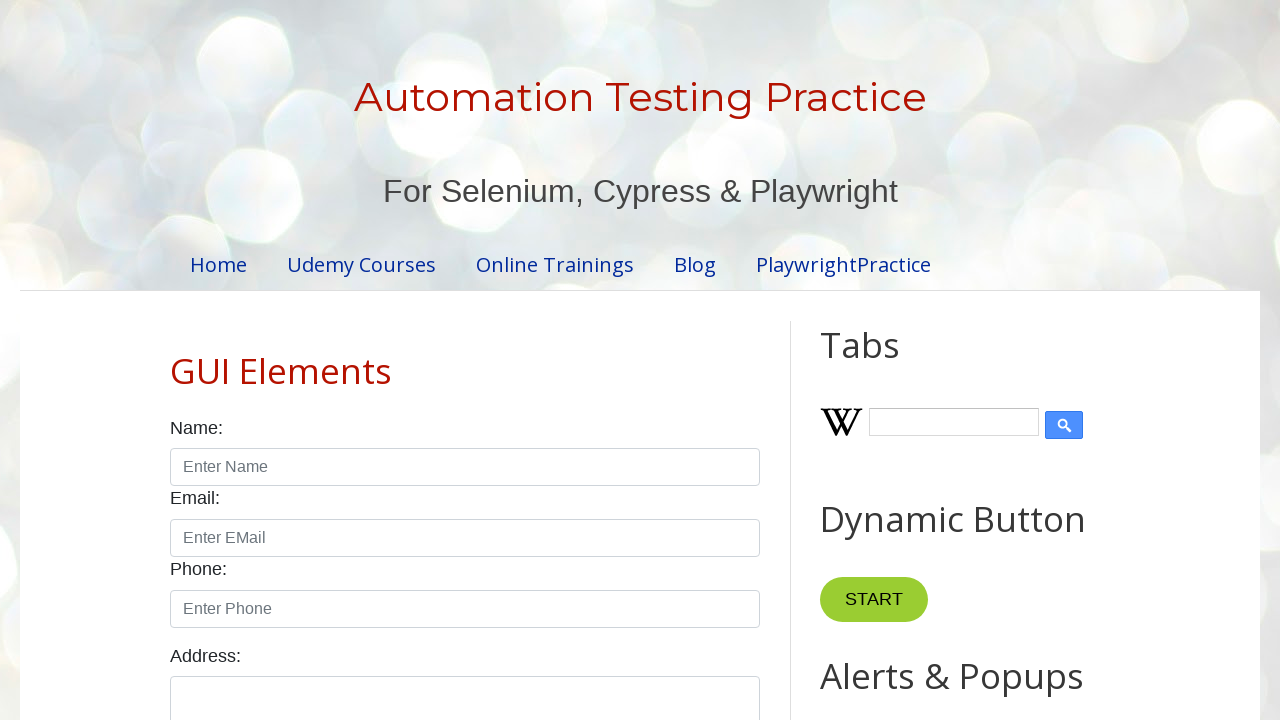